Tests double-click functionality by double-clicking a button and accepting the resulting alert

Starting URL: http://omayo.blogspot.com/2013/05/page-one.html

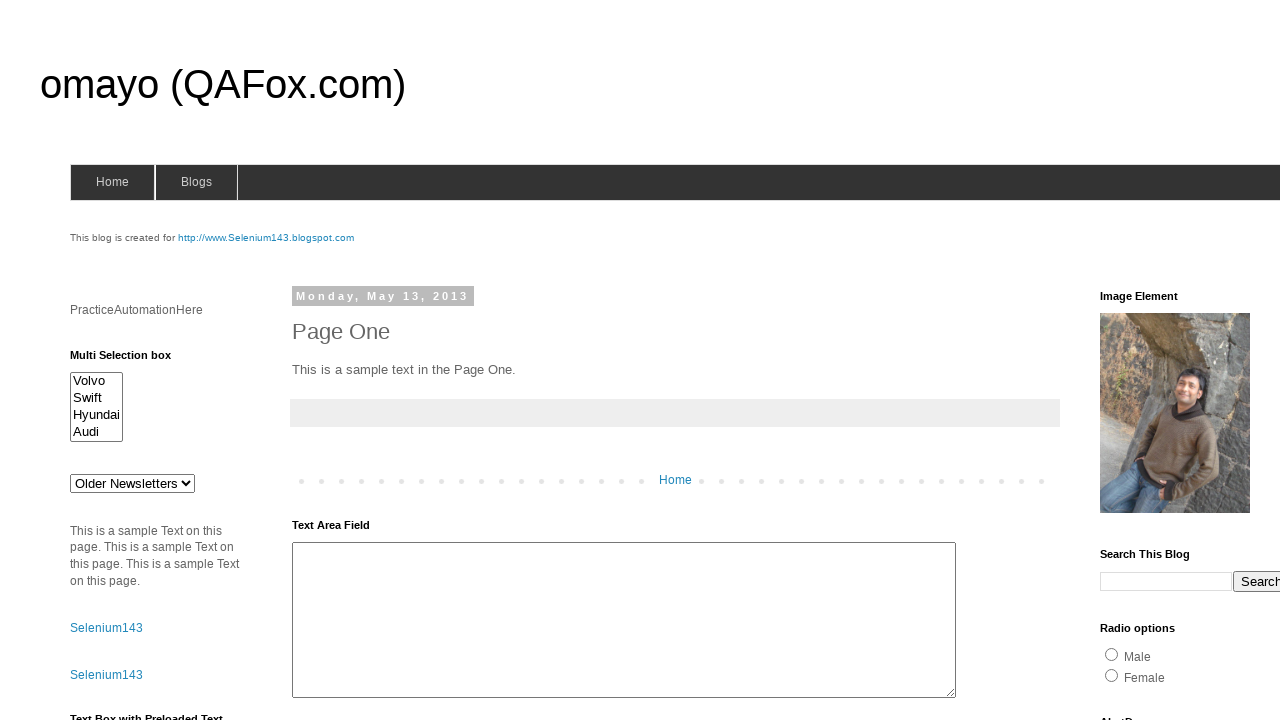

Double-clicked the button with ondblclick event at (129, 365) on button[ondblclick]
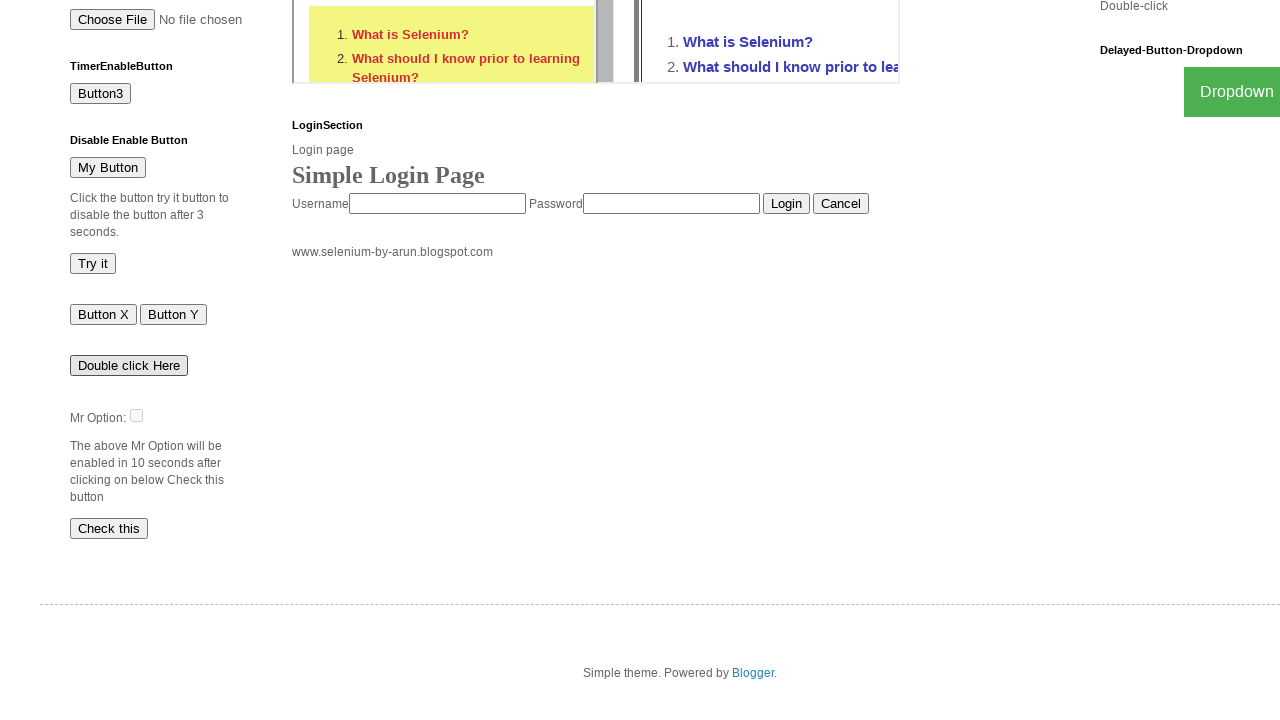

Set up dialog handler to accept alerts
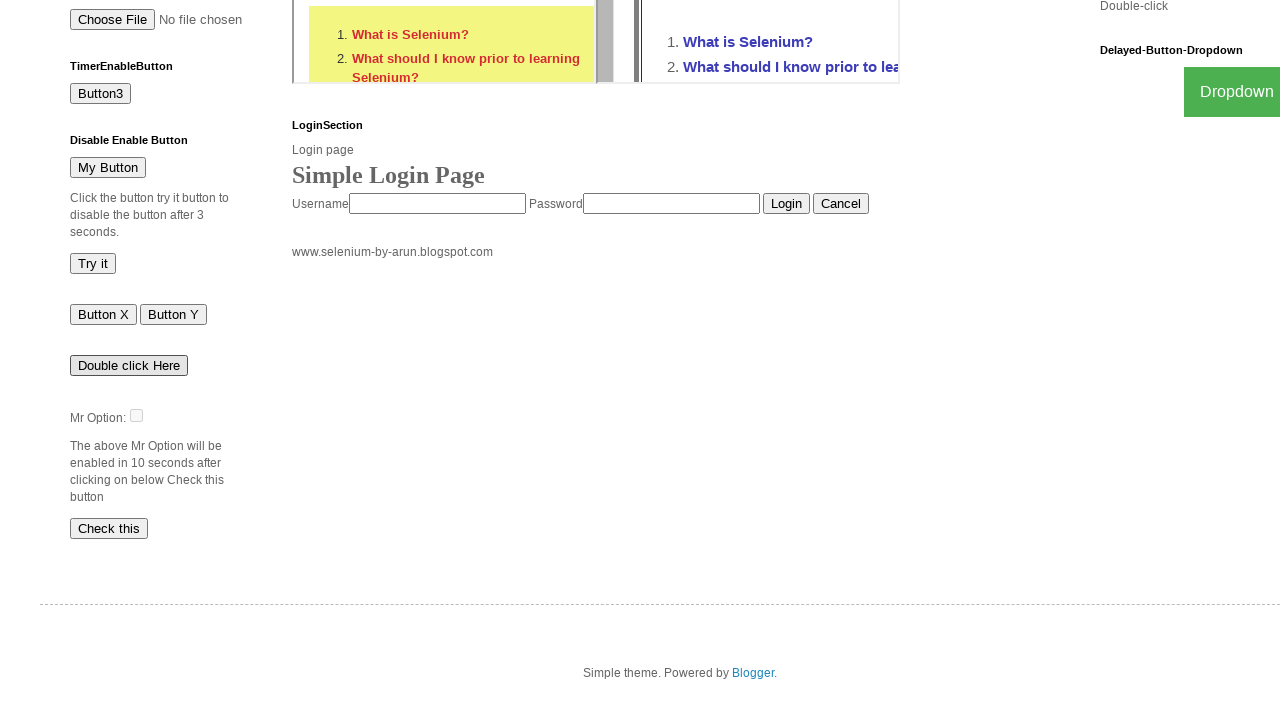

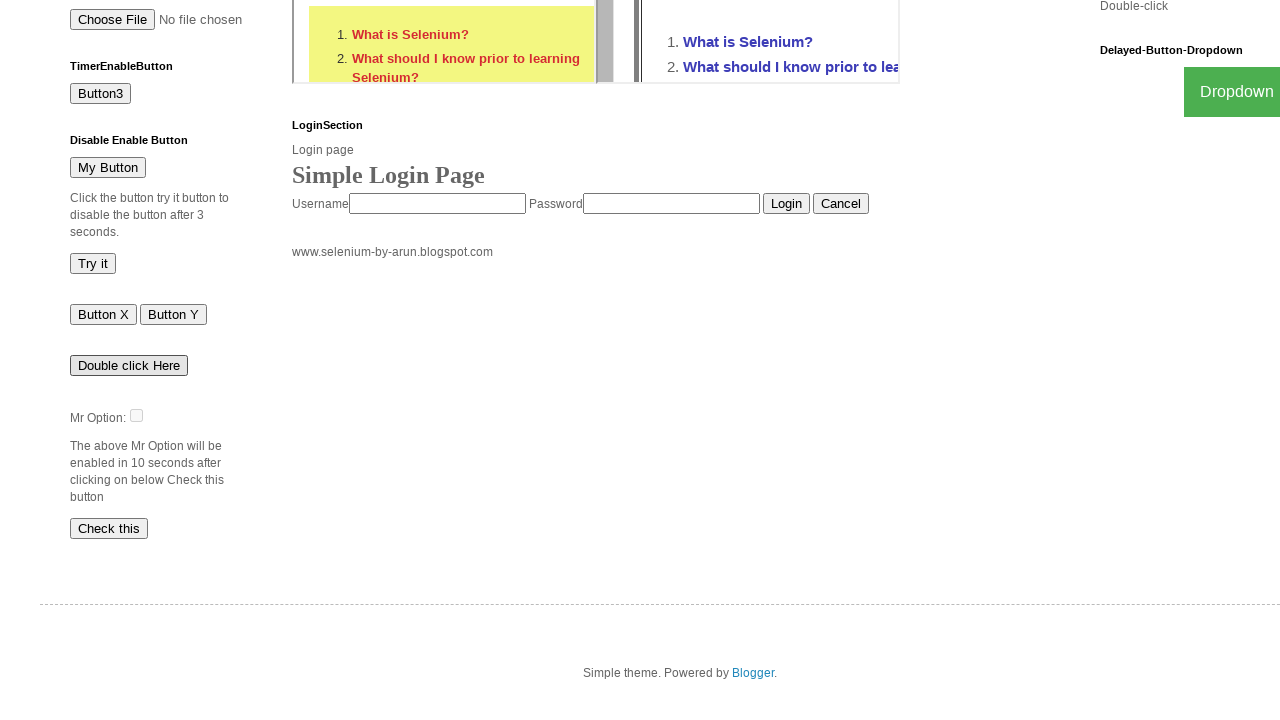